Navigates to Contoso University and force clicks on the second navigation link

Starting URL: https://gravitymvctestapplication.azurewebsites.net/

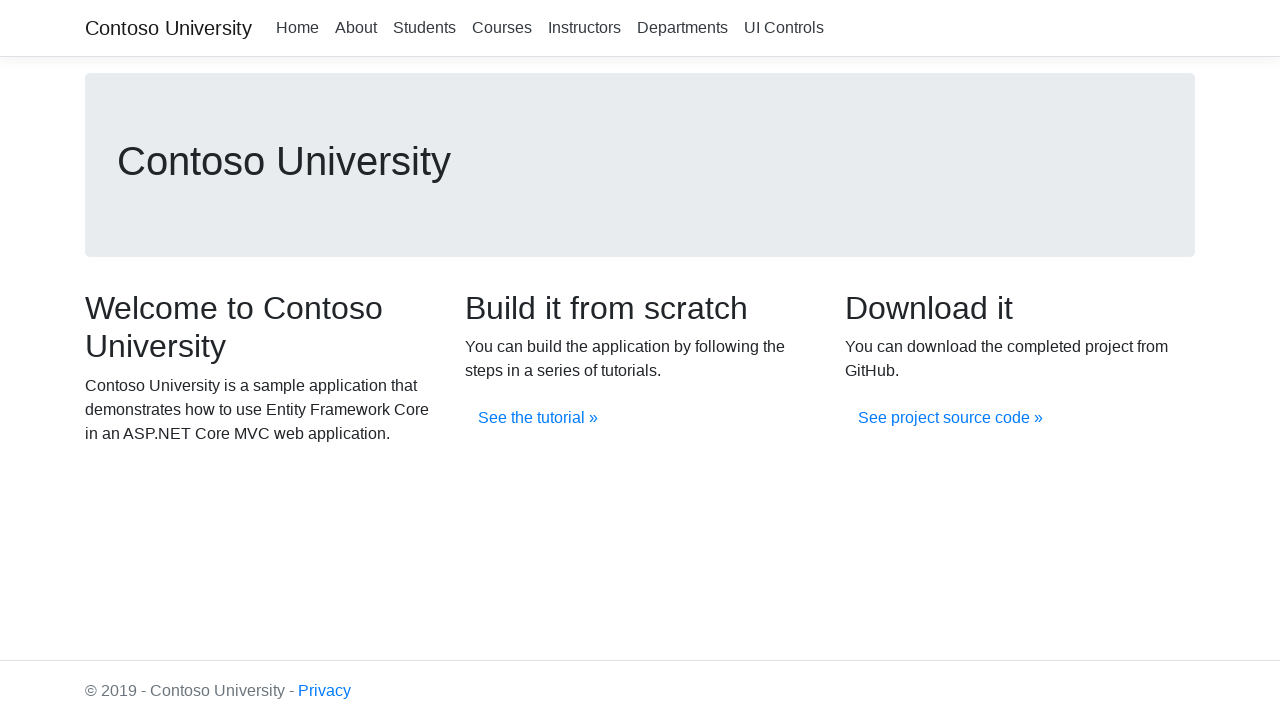

Force clicked on second navigation link at (356, 28) on (//a[@class='nav-link text-dark'])[2]
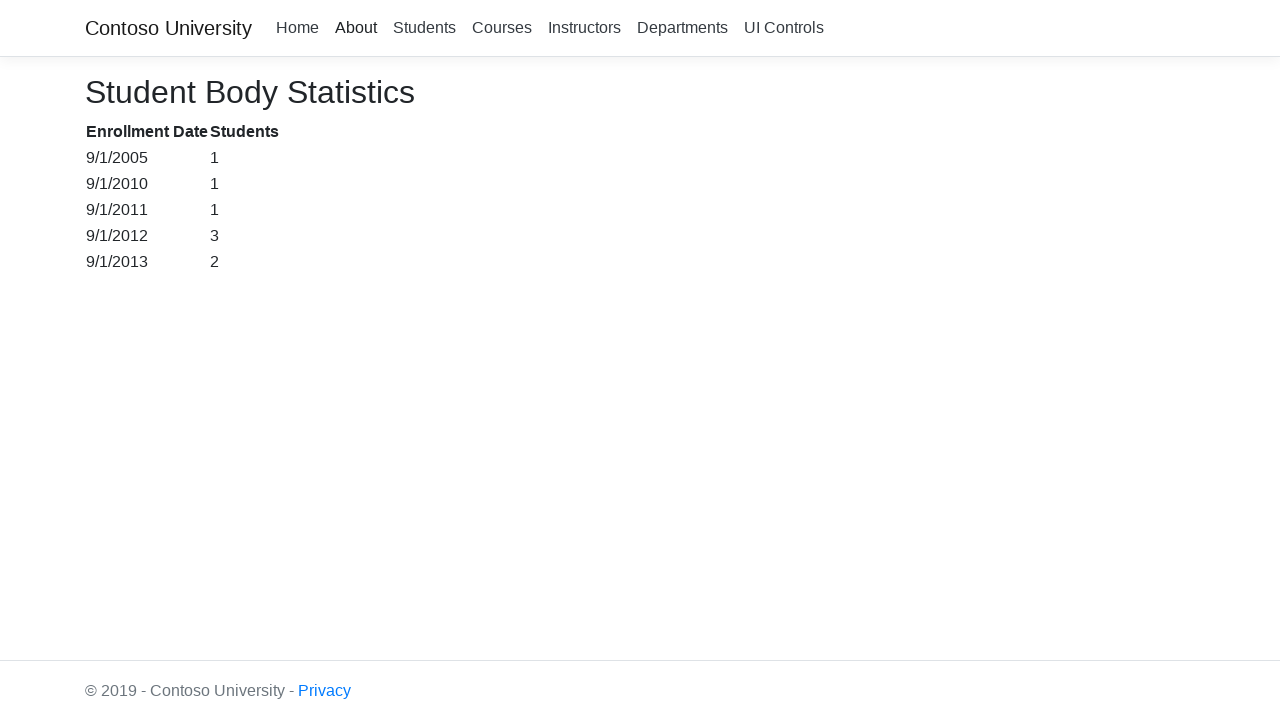

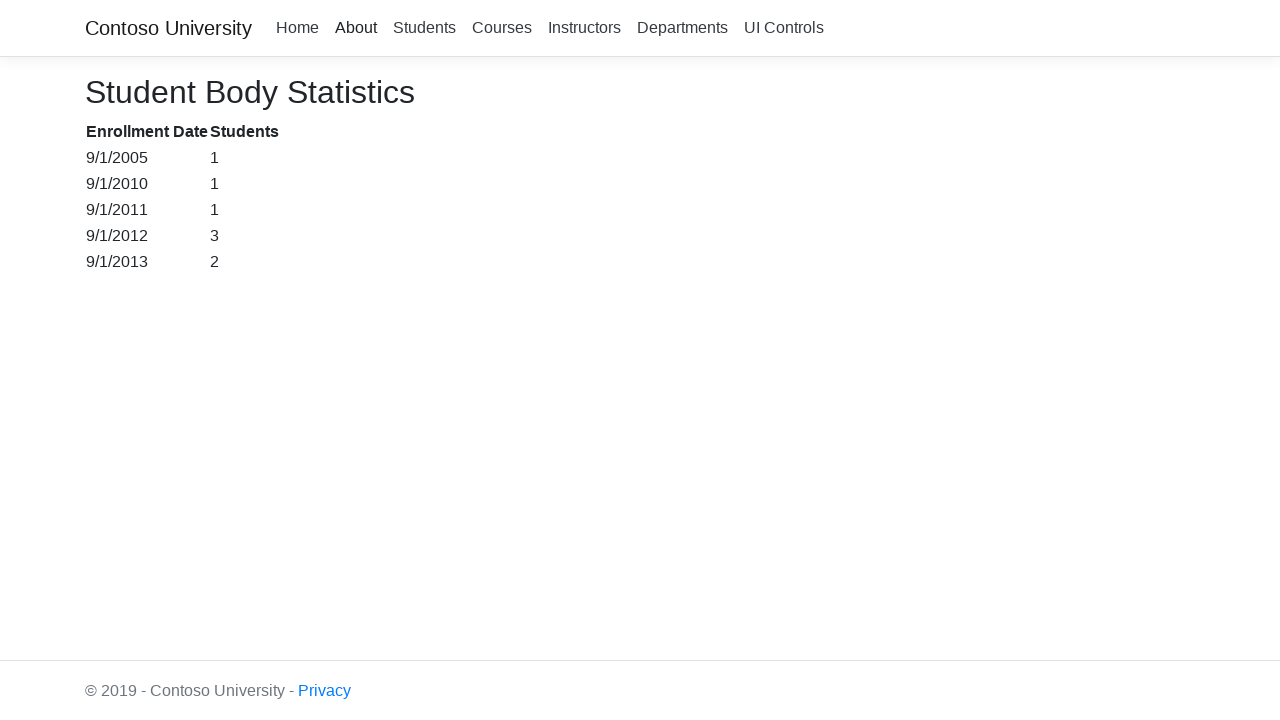